Tests a multi-step form workflow by clicking a link with mathematically calculated text, then filling out a form with first name, last name, city, and country fields, and submitting it.

Starting URL: http://suninjuly.github.io/find_link_text

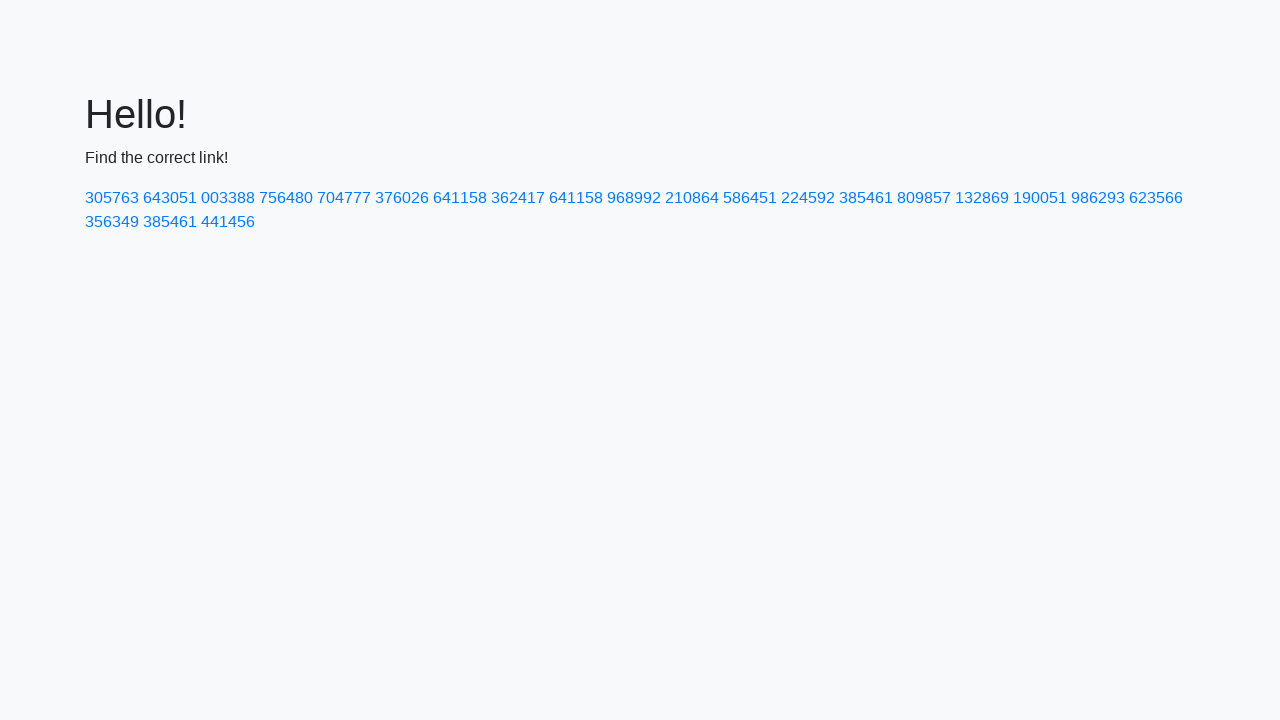

Clicked link with mathematically calculated text at (808, 198) on text=224592
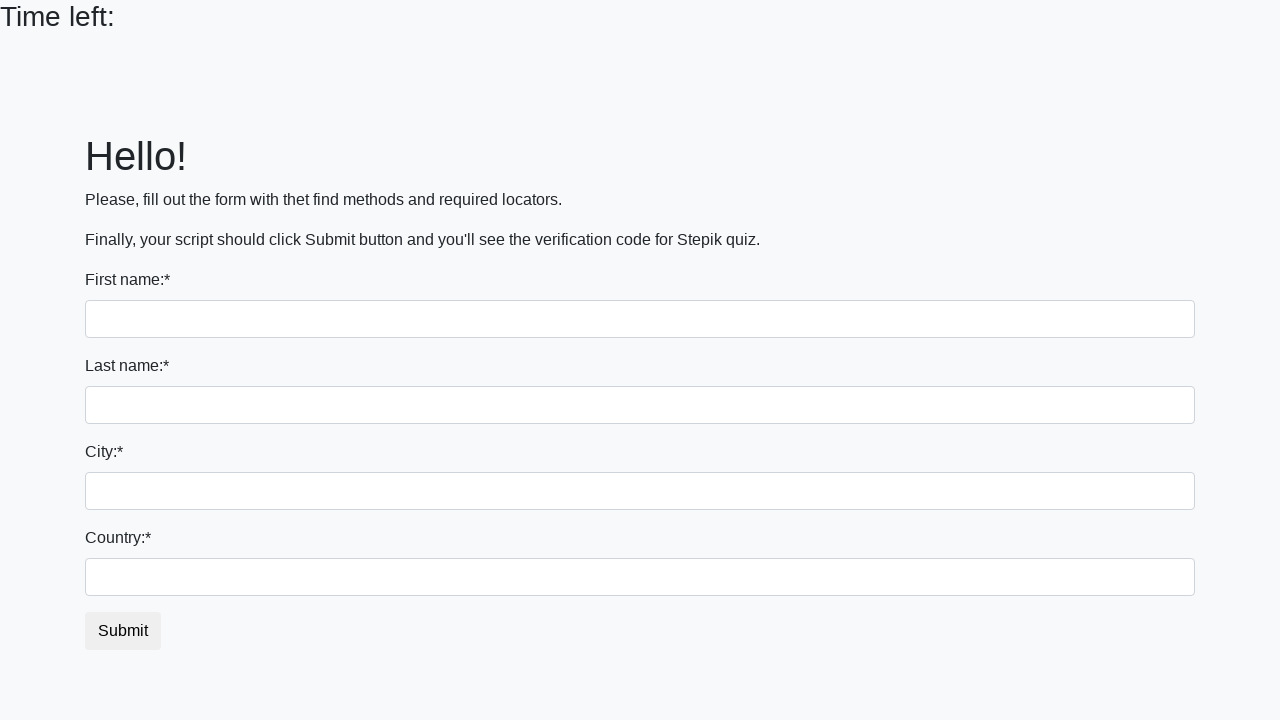

Filled first name field with 'Ivan' on .form-control >> nth=0
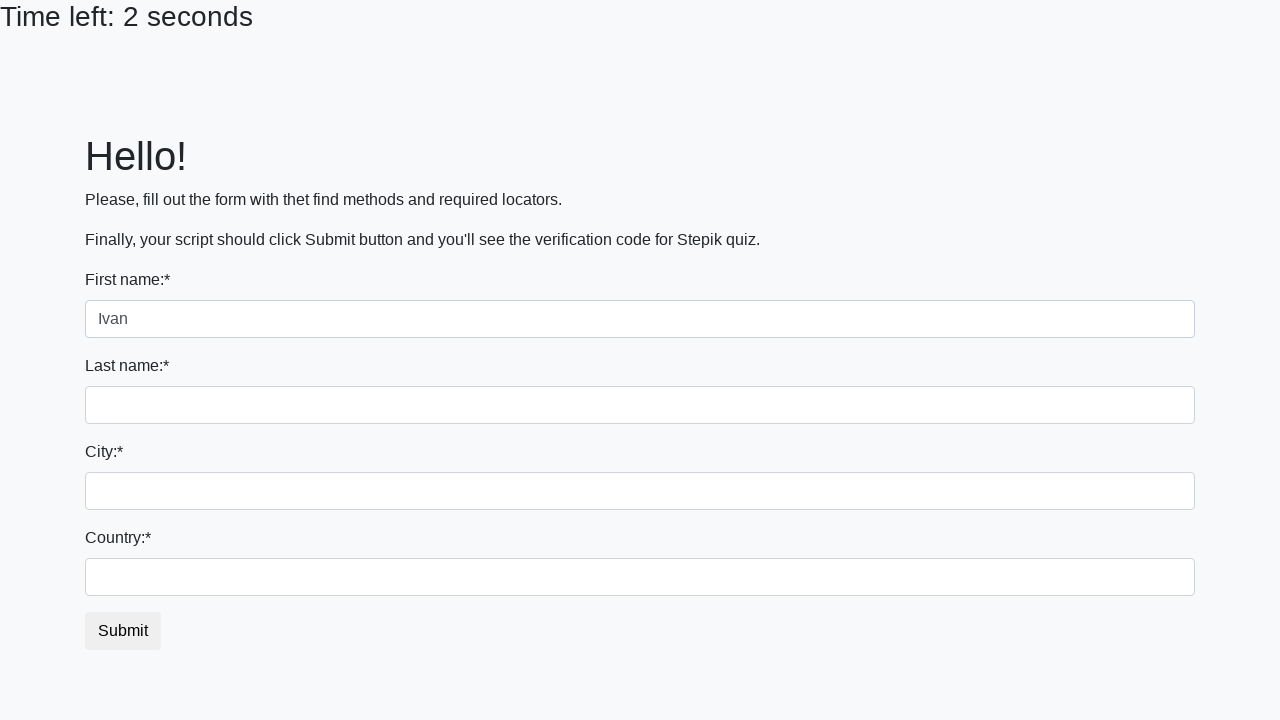

Filled last name field with 'Petrov' on input[name='last_name']
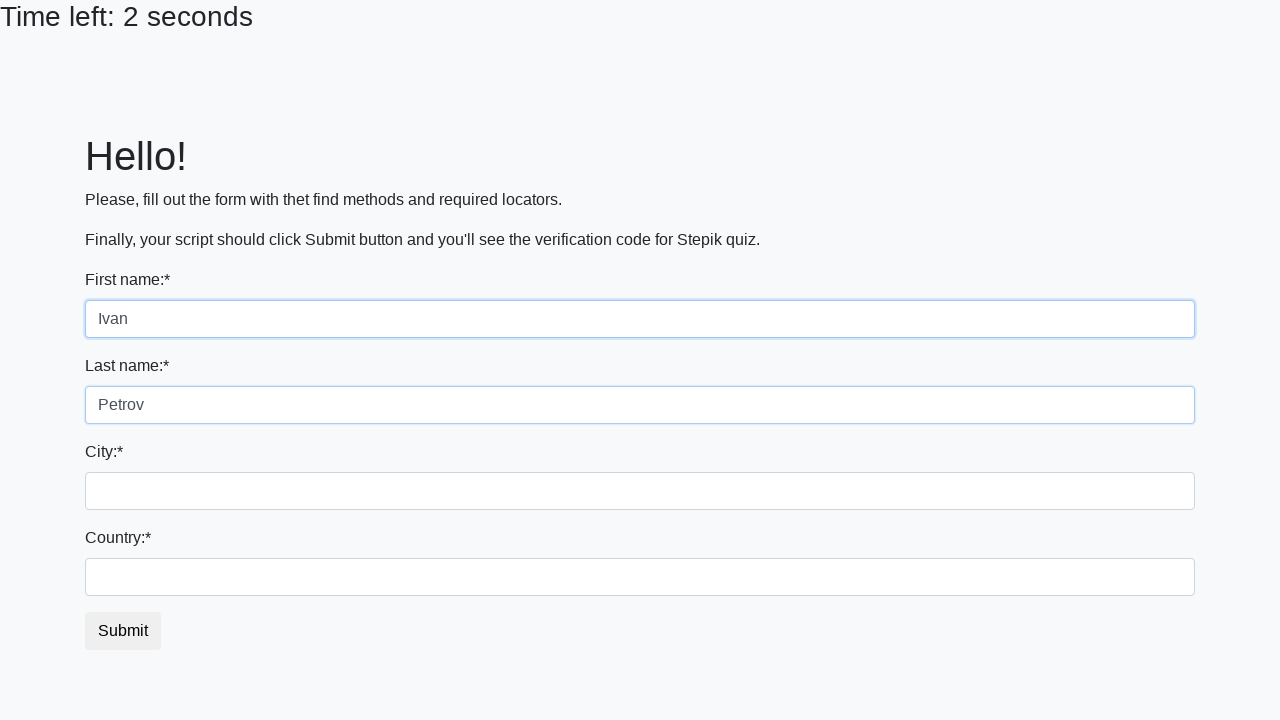

Filled city field with 'Smolensk' on .form-control.city
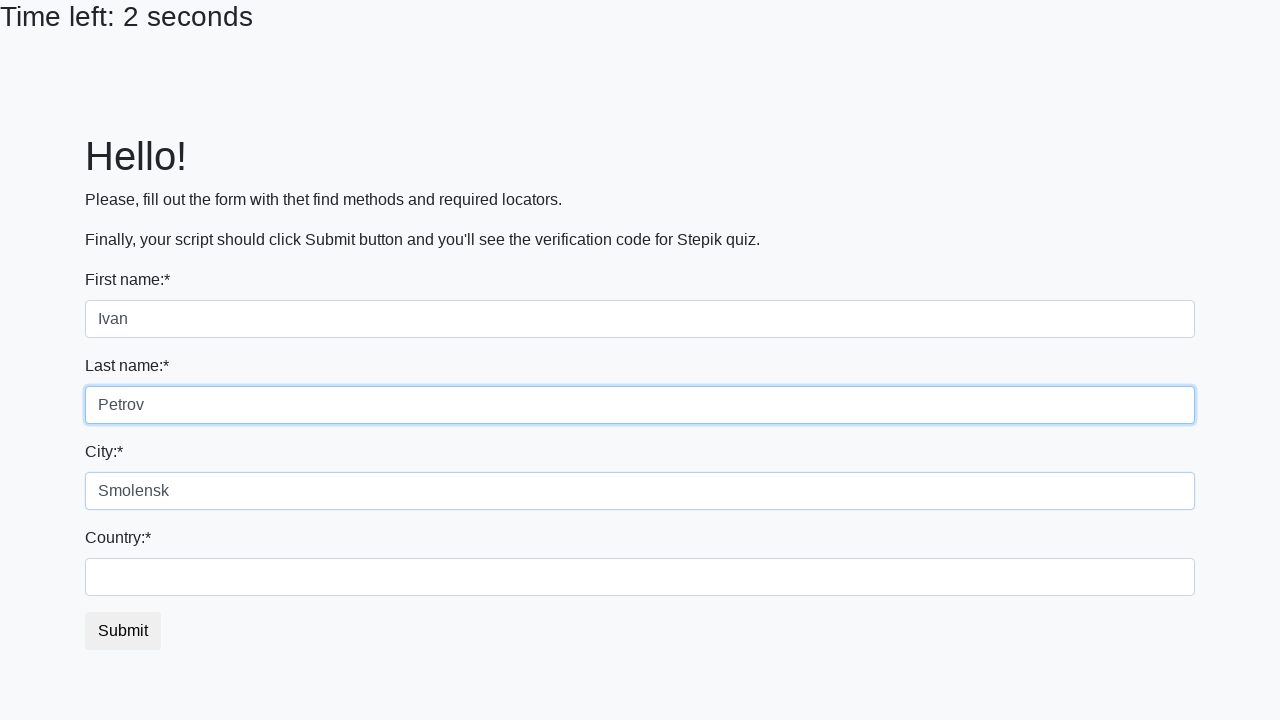

Filled country field with 'Russia' on #country
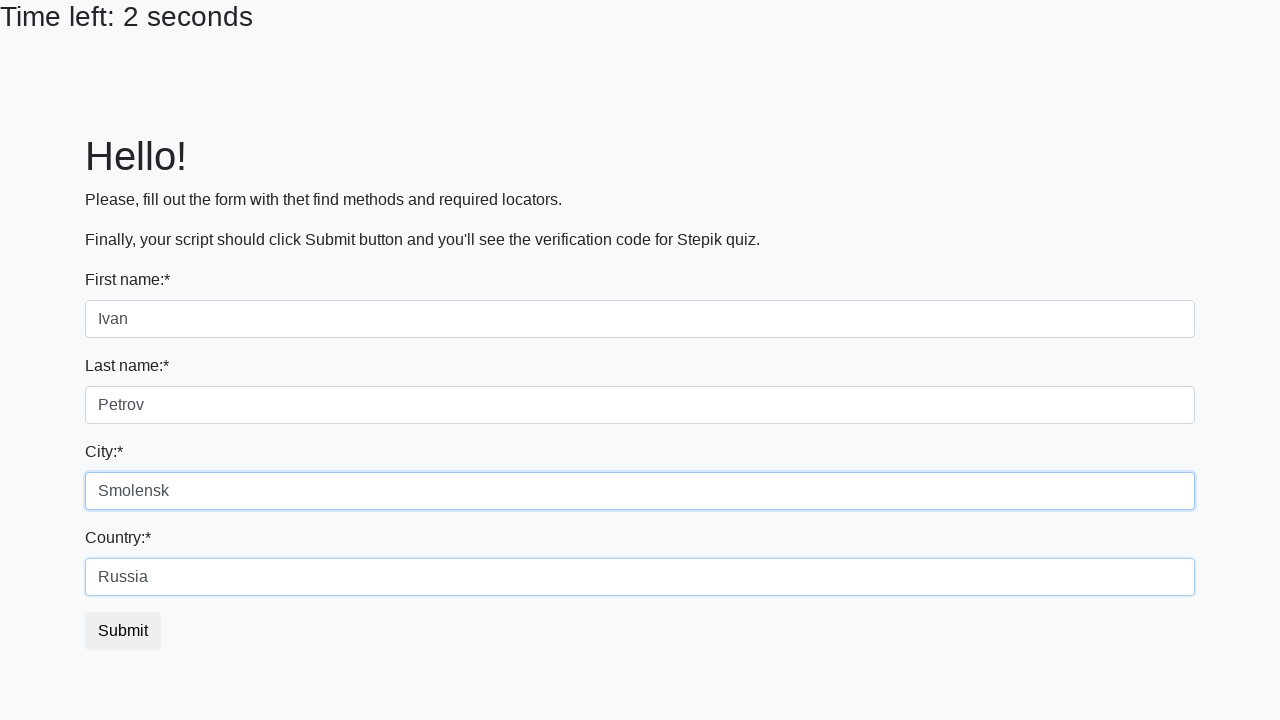

Clicked submit button to complete form submission at (123, 631) on button.btn
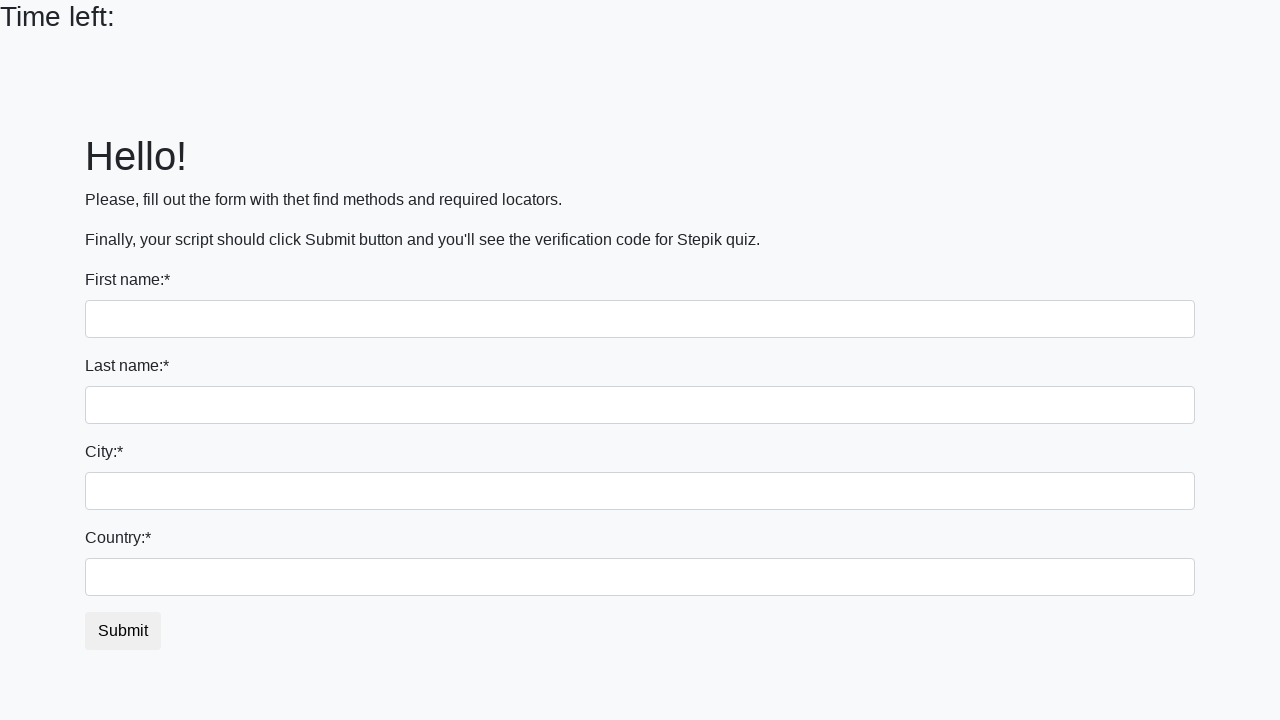

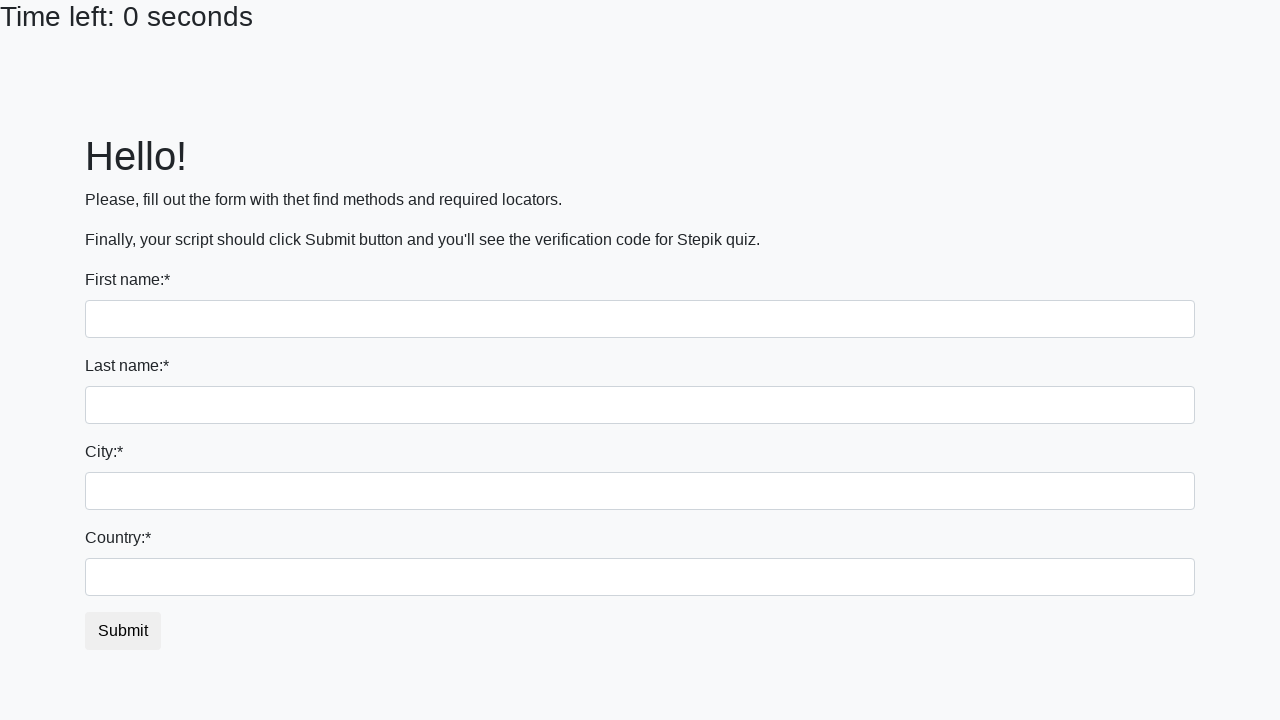